Tests single checkbox functionality by toggling its state and verifying the label updates

Starting URL: https://vuejs.org/examples/#form-bindings

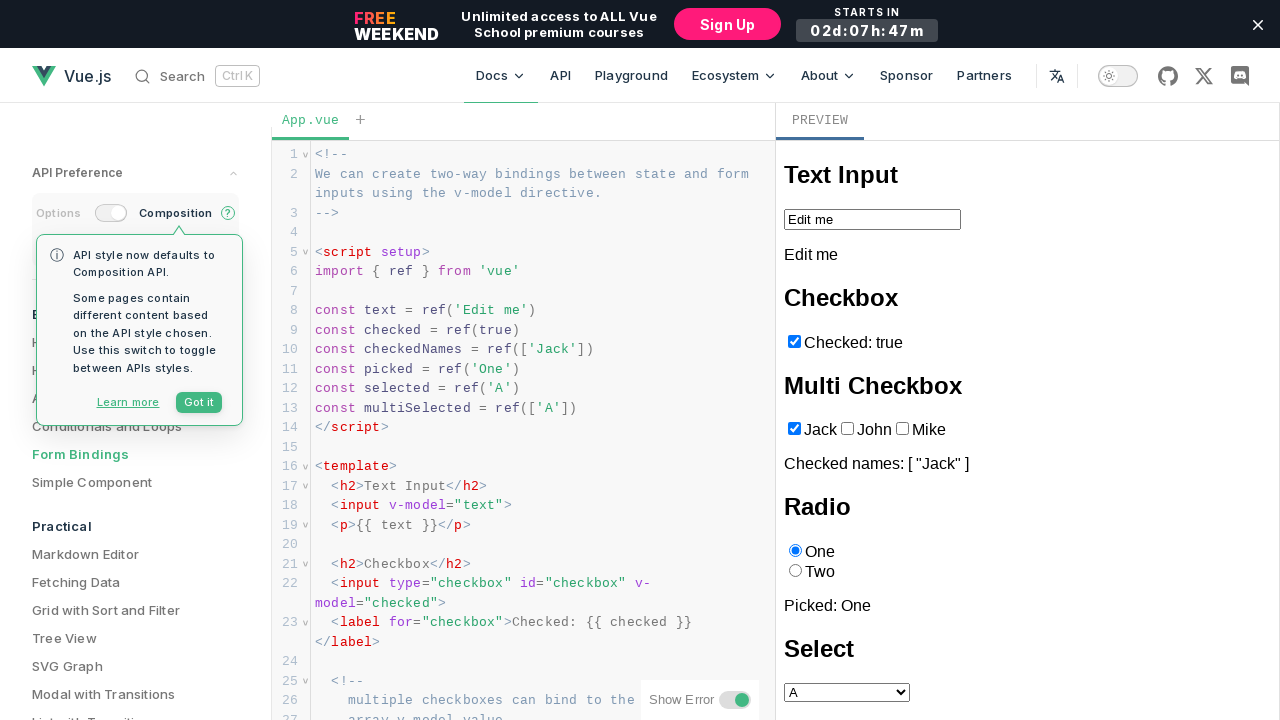

Located iframe containing the form bindings example
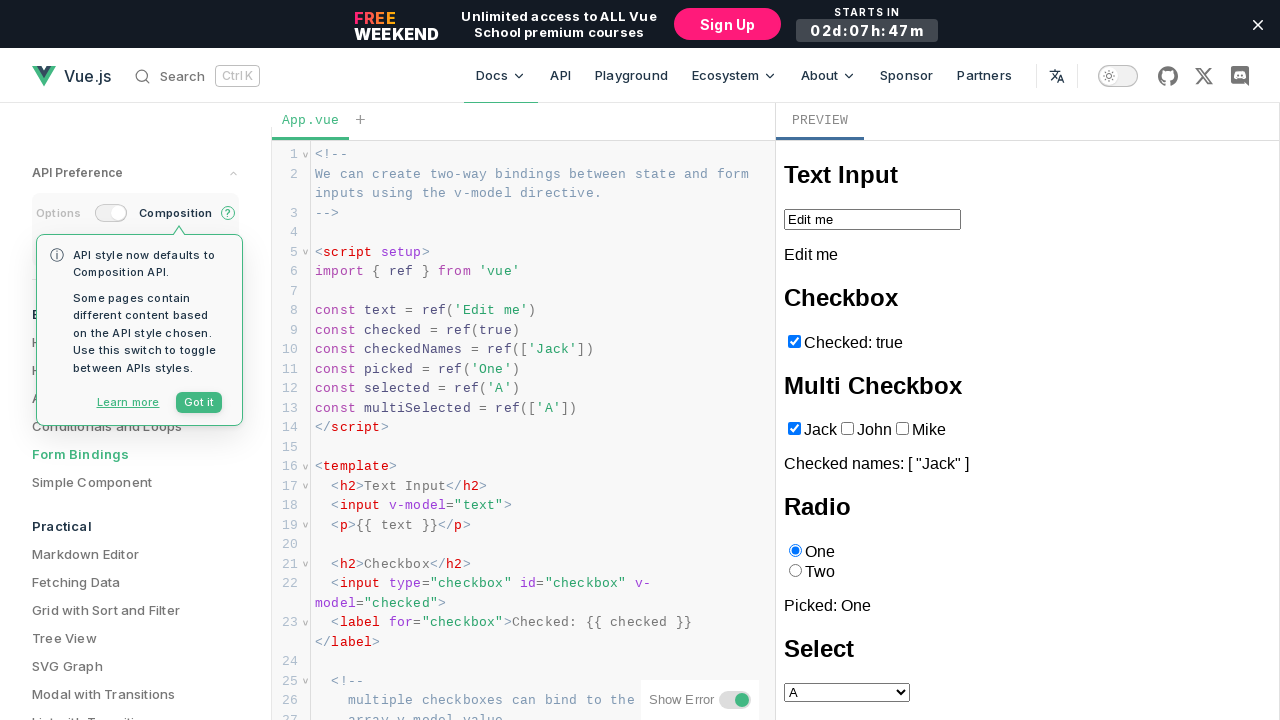

Located checkbox element in the iframe
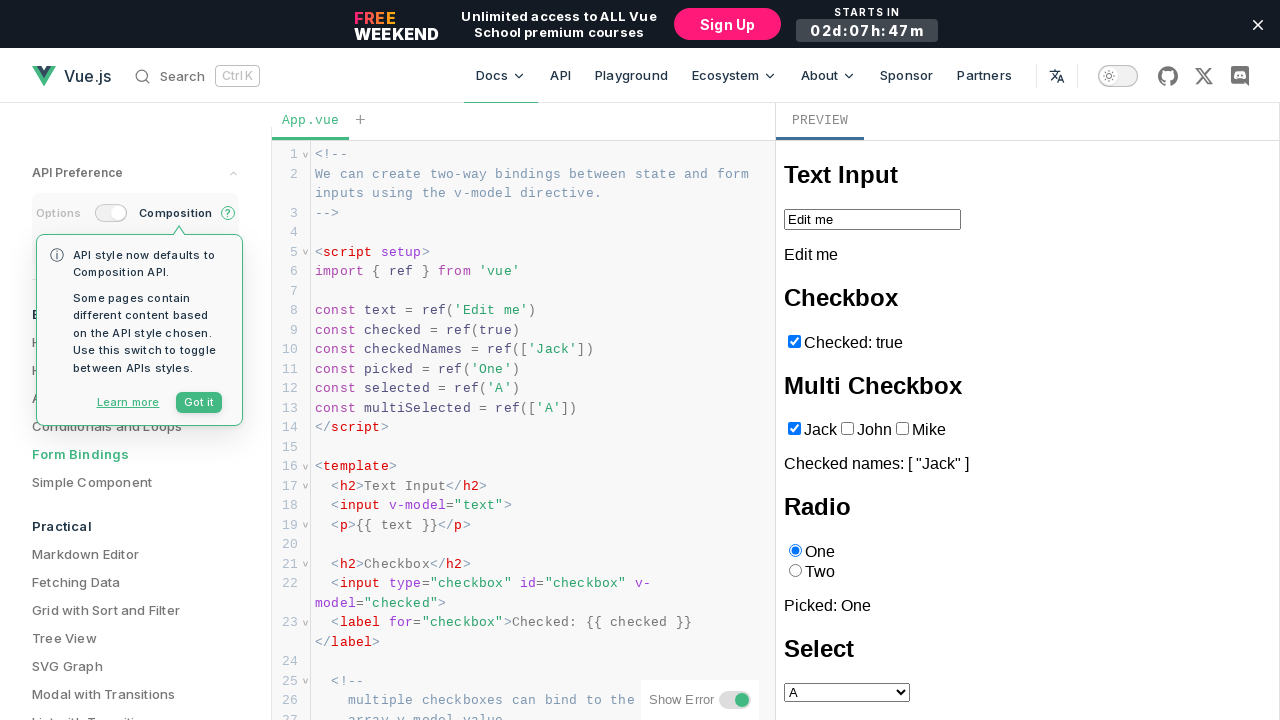

Clicked checkbox to toggle its state at (794, 341) on iframe >> internal:control=enter-frame >> #checkbox
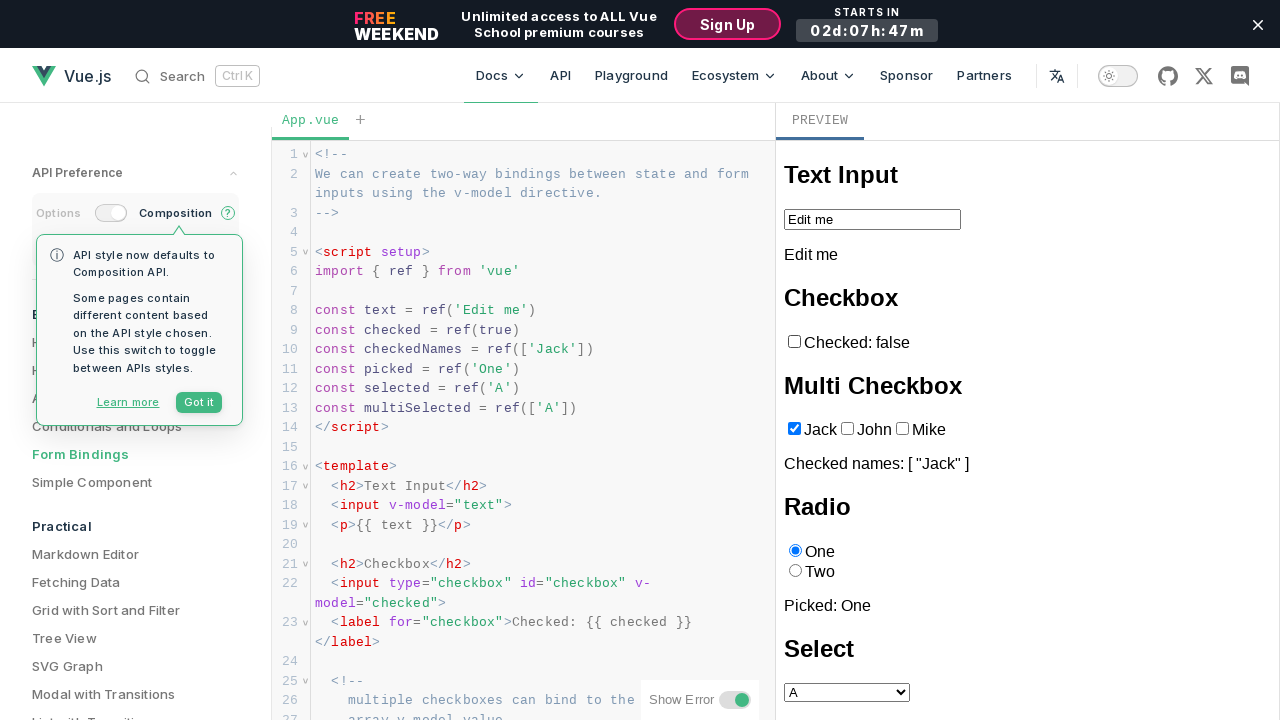

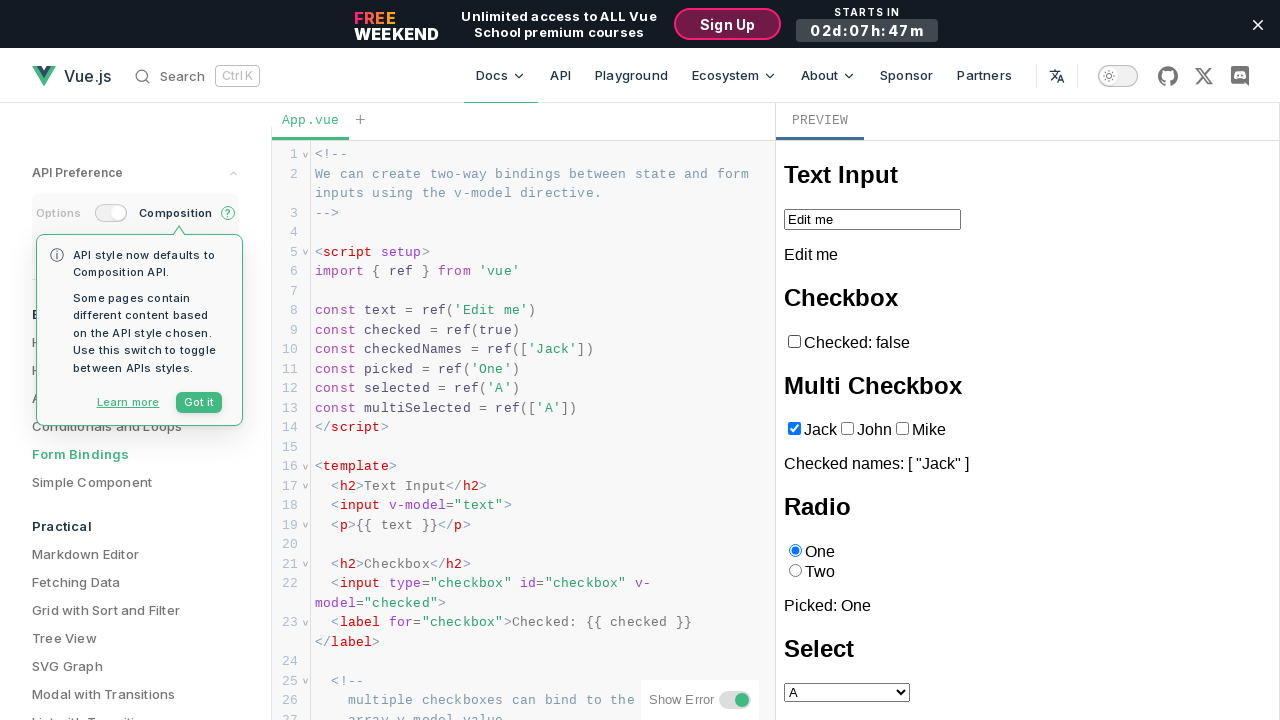